Tests that a club can be found by searching for "Школа" in the search input, verifies the club "Школа танців Dream Team" exists, and clicks on it to view details

Starting URL: http://speak-ukrainian.eastus2.cloudapp.azure.com/dev/

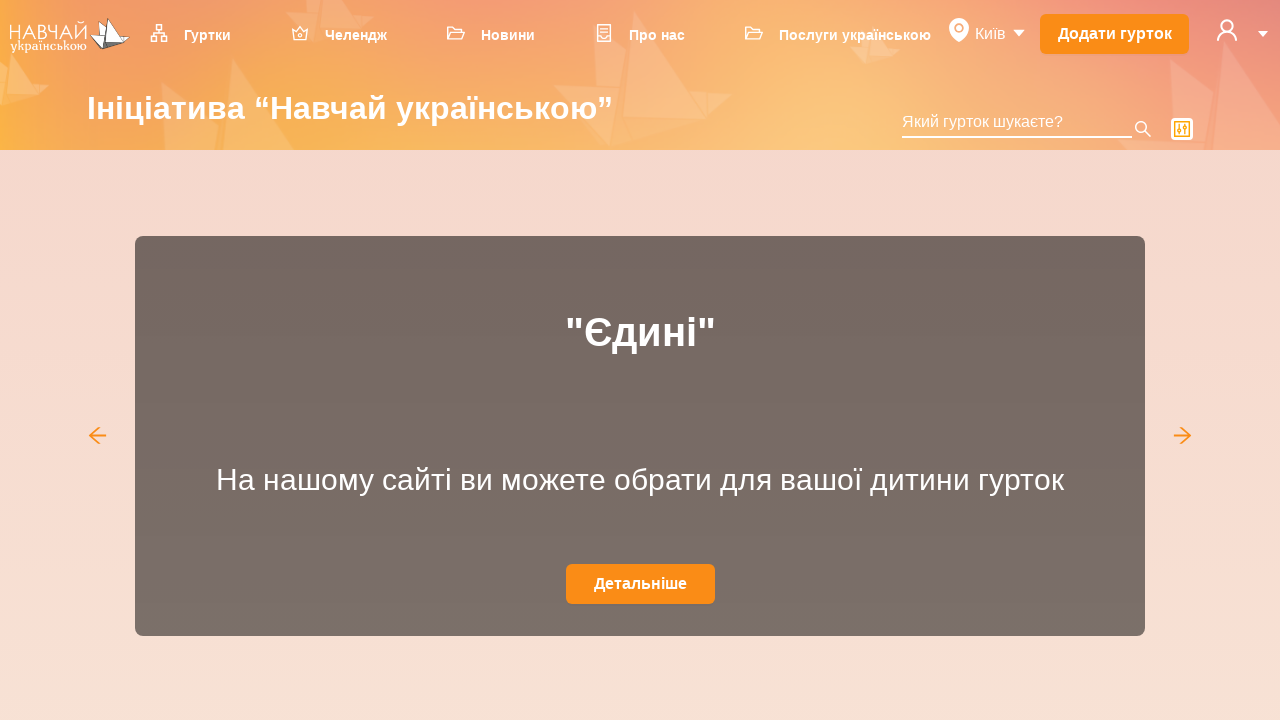

Filled search input with 'Школа' on input.ant-select-selection-search-input
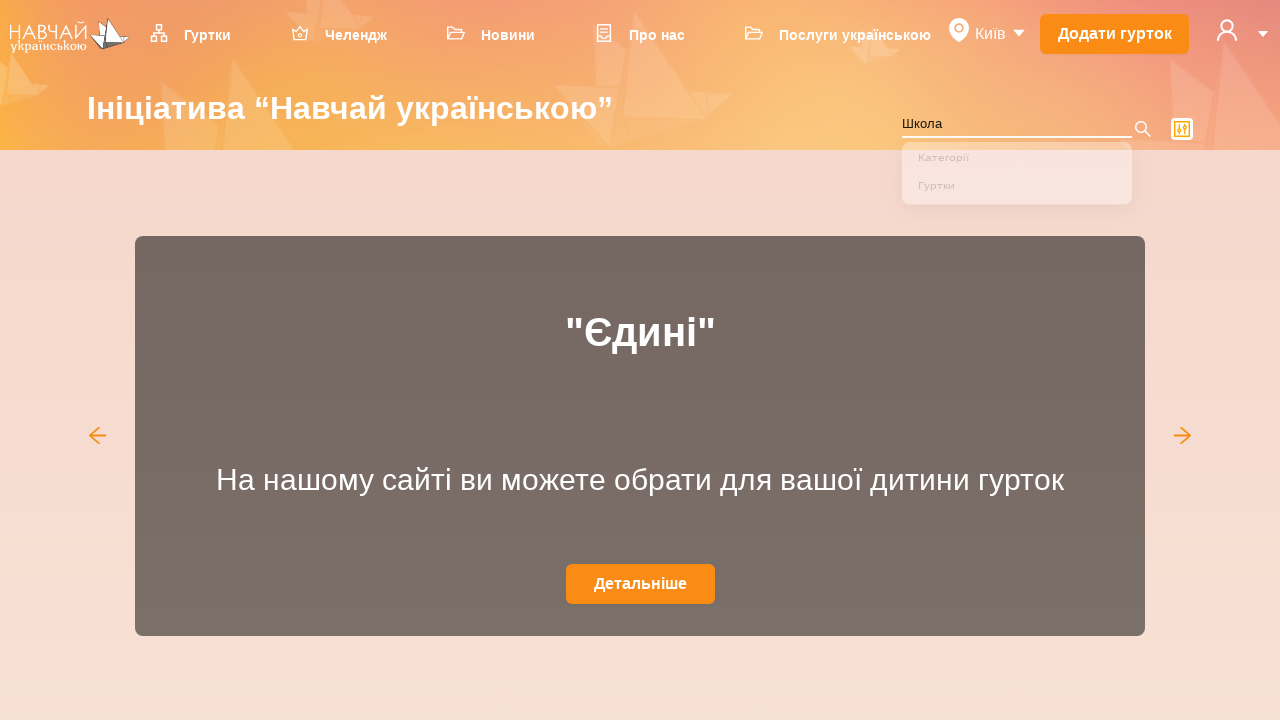

Located club card element for 'Dream Team'
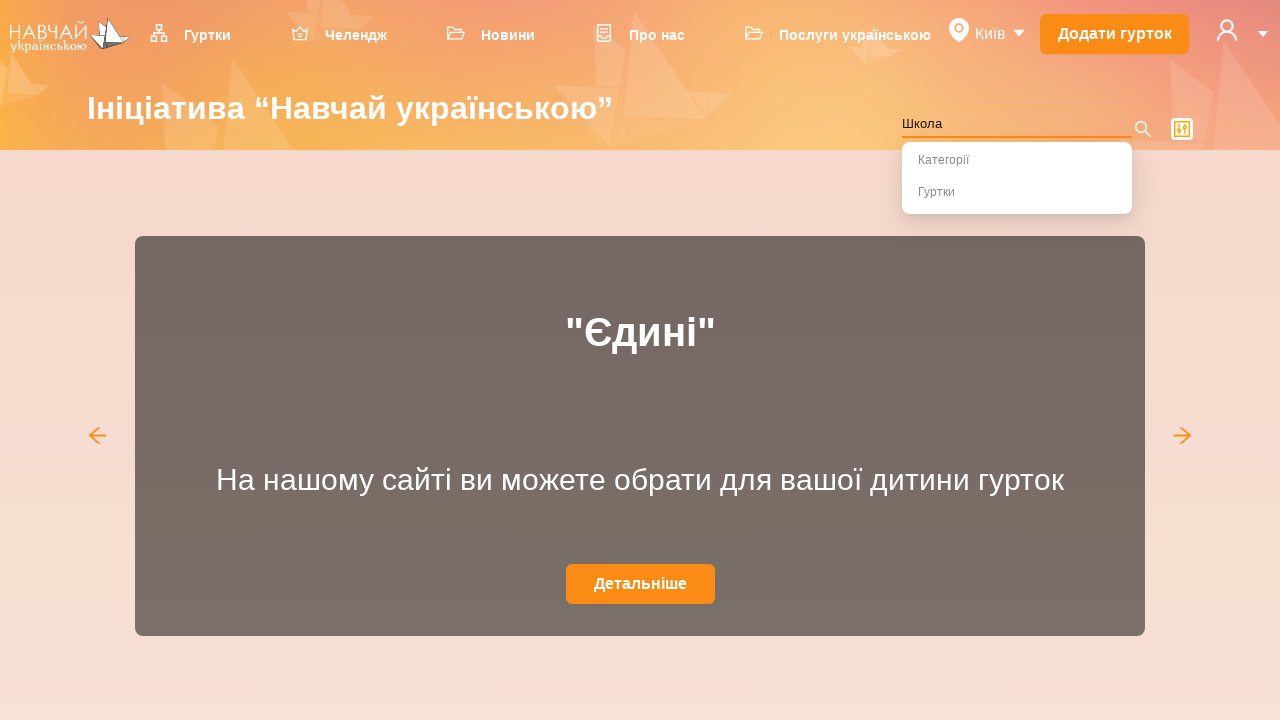

Waited for club card 'Школа танців Dream Team' to appear
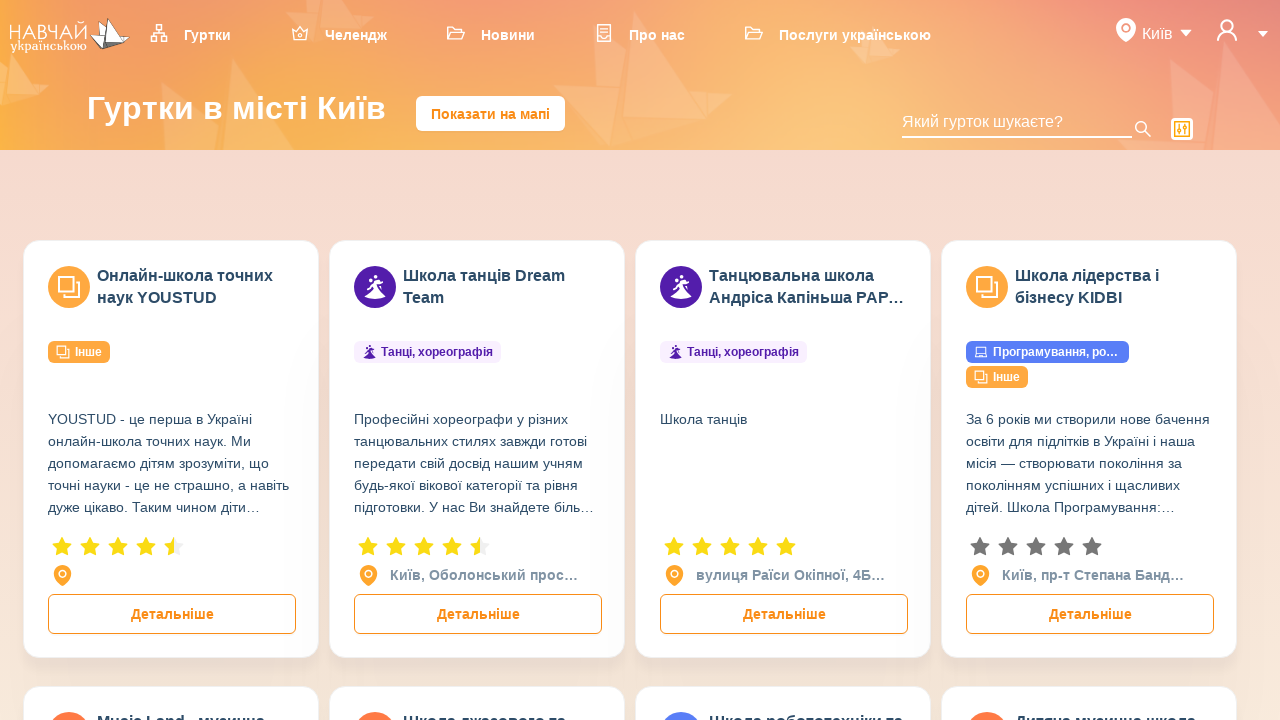

Clicked on 'Школа танців Dream Team' club to view details at (502, 287) on xpath=//div[contains(@class,'ant-card')]//div[contains(text(),'Dream Team')]
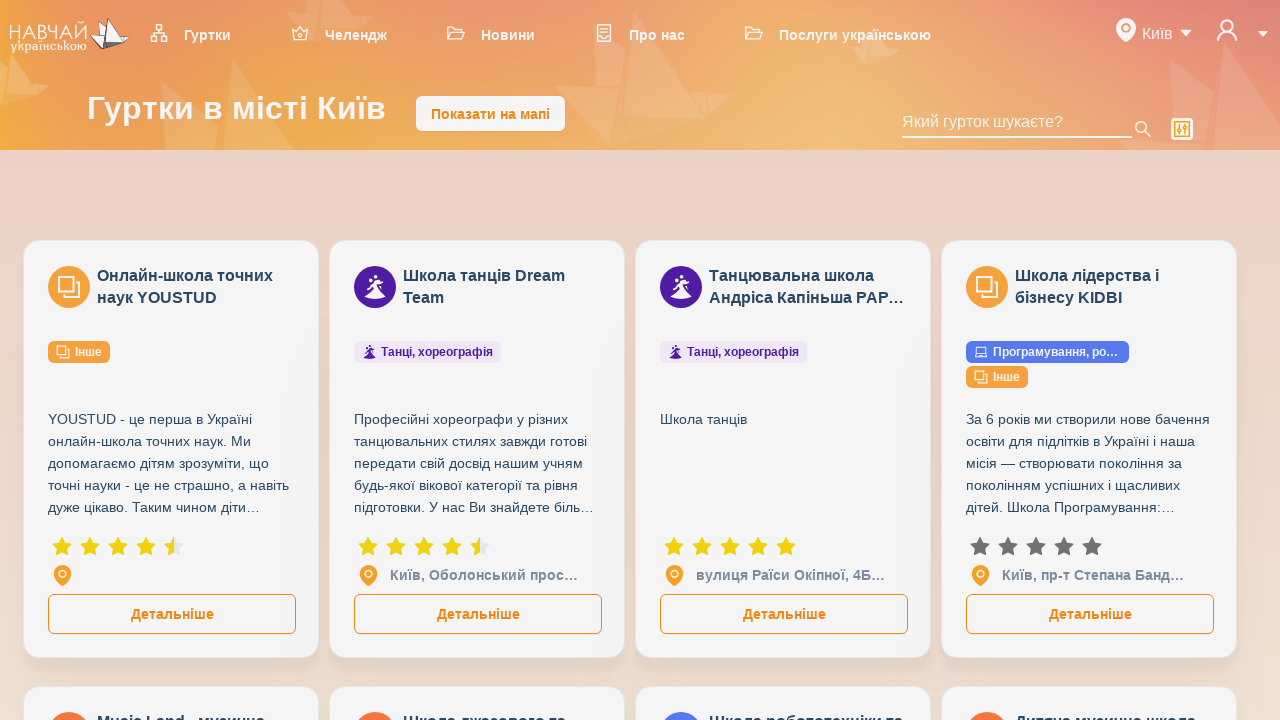

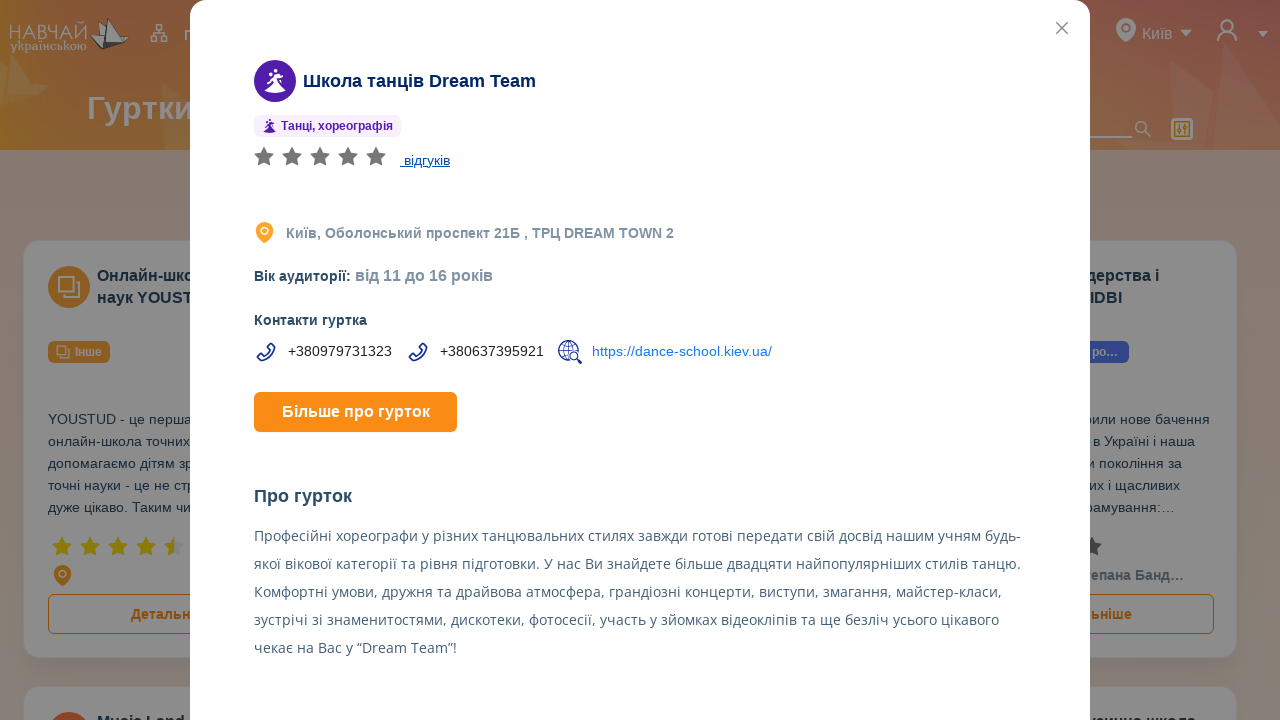